Tests window switching functionality by opening a new tab, switching between windows, and returning to the original window

Starting URL: https://formy-project.herokuapp.com/switch-window

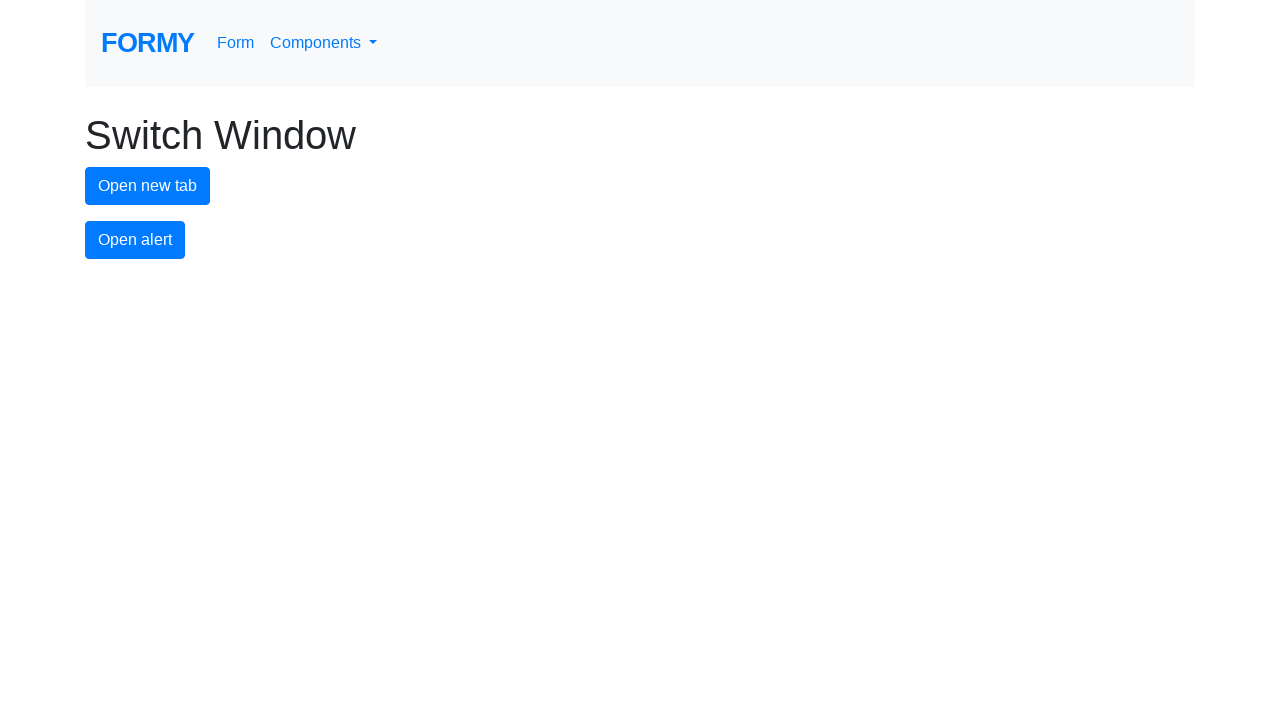

Clicked button to open new tab at (148, 186) on #new-tab-button
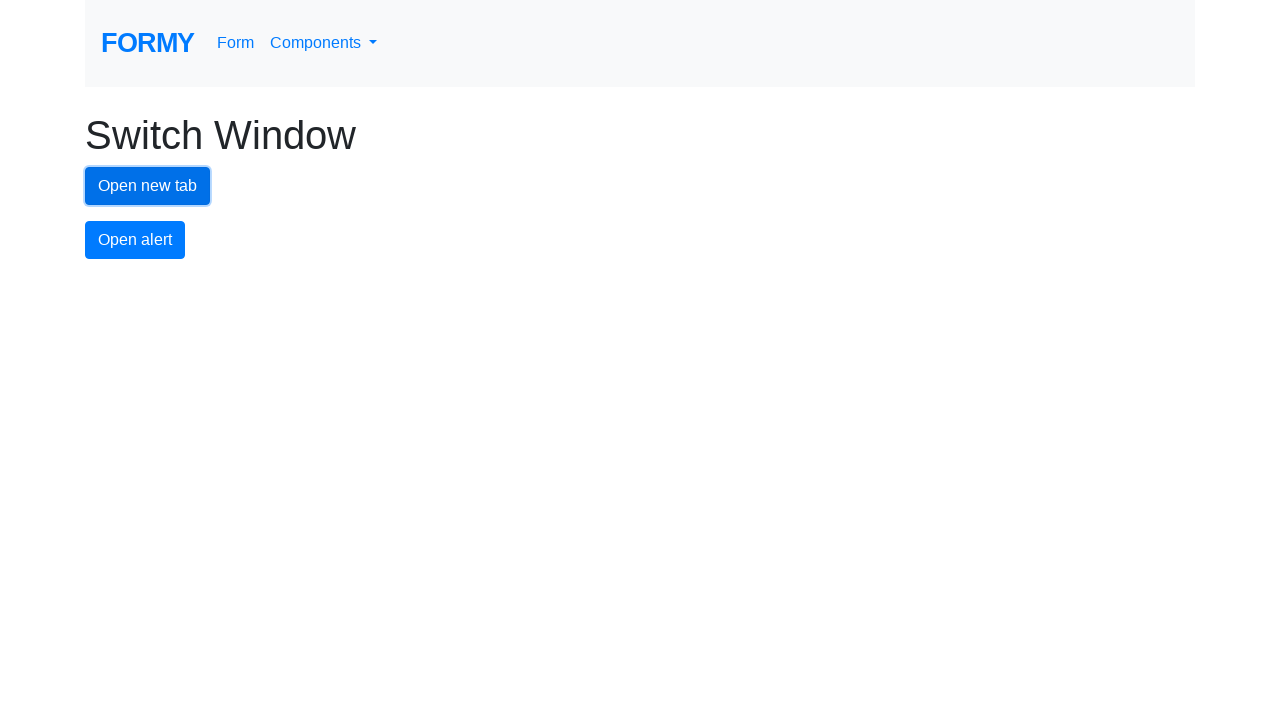

Waited for new tab to open
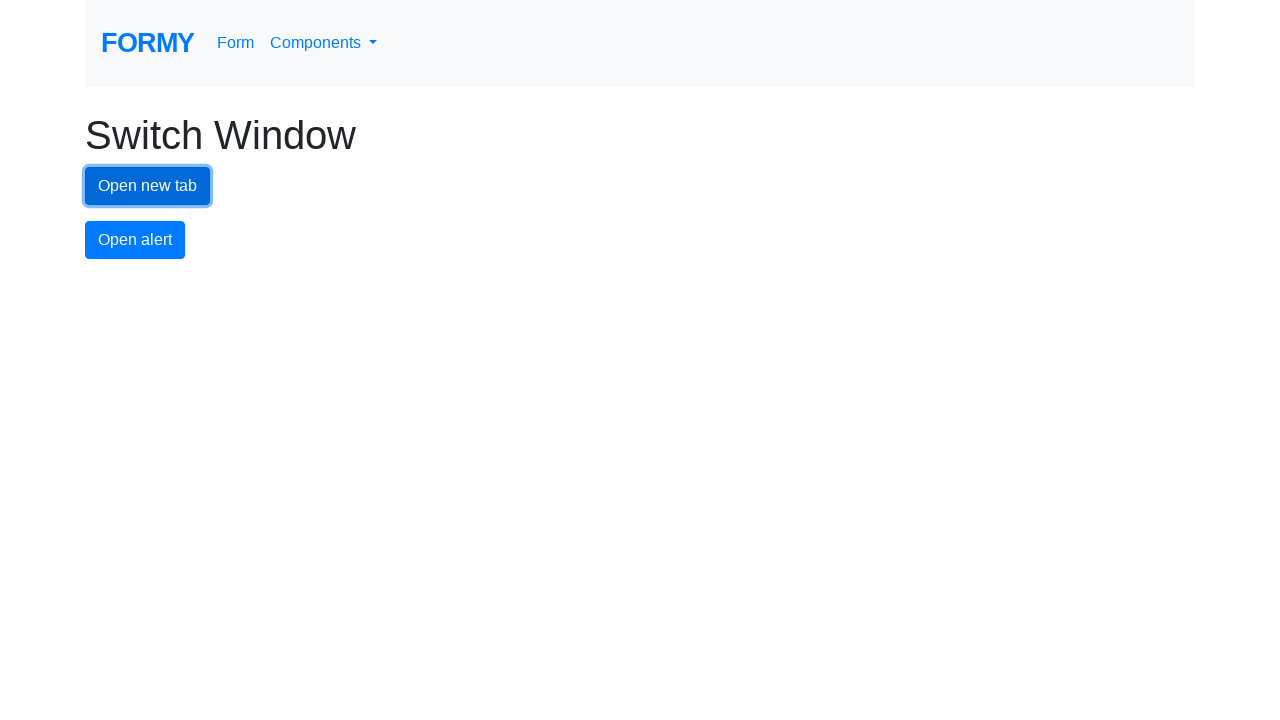

Retrieved all pages/tabs from context
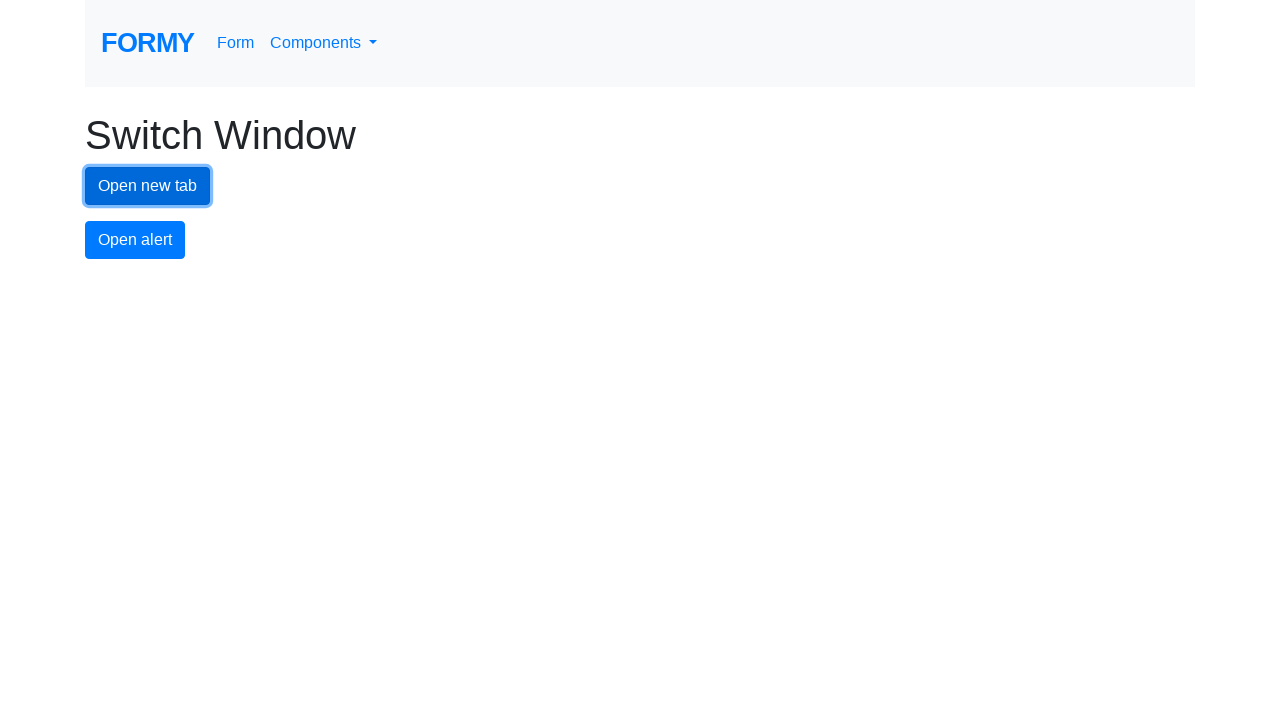

Switched to new tab
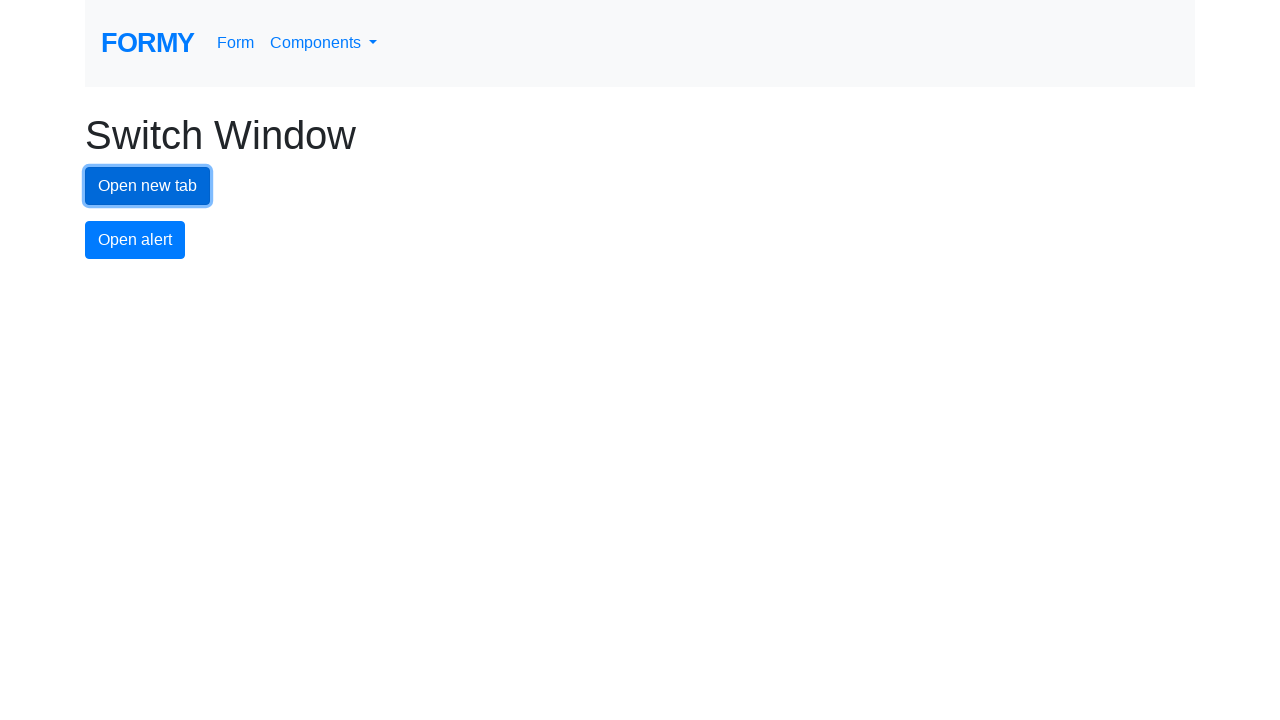

Waited on new tab
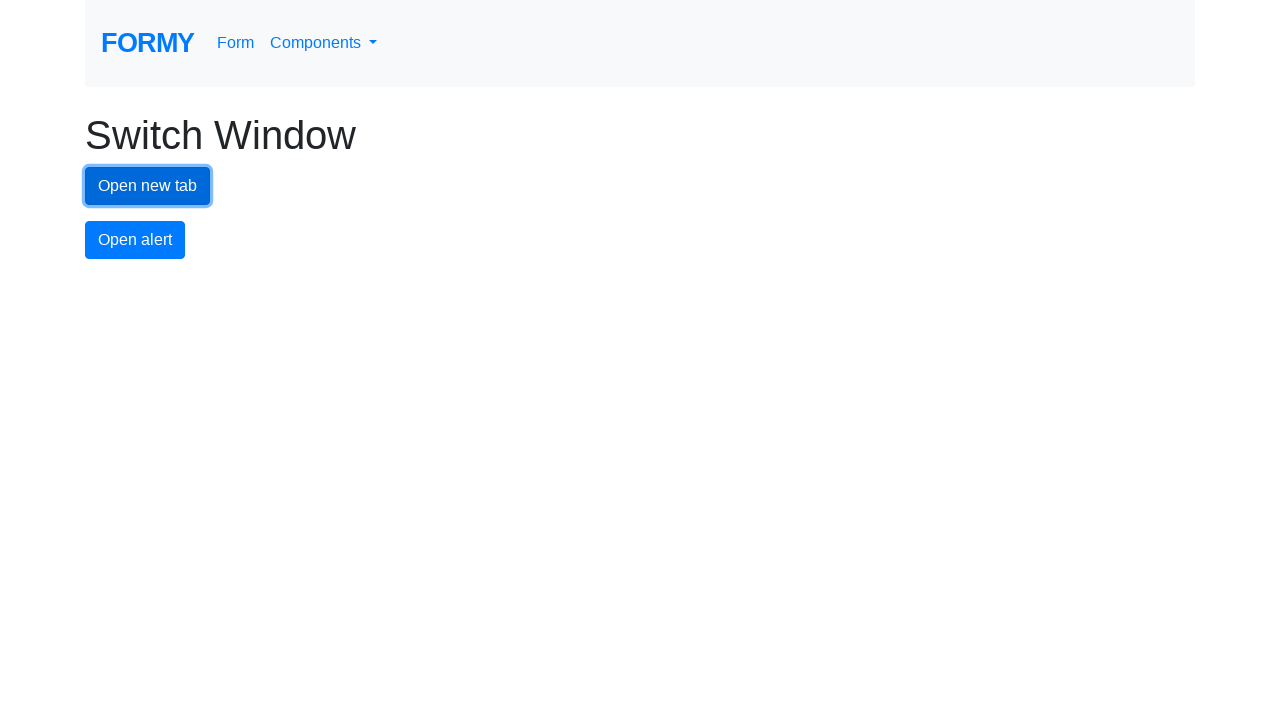

Switched back to original tab
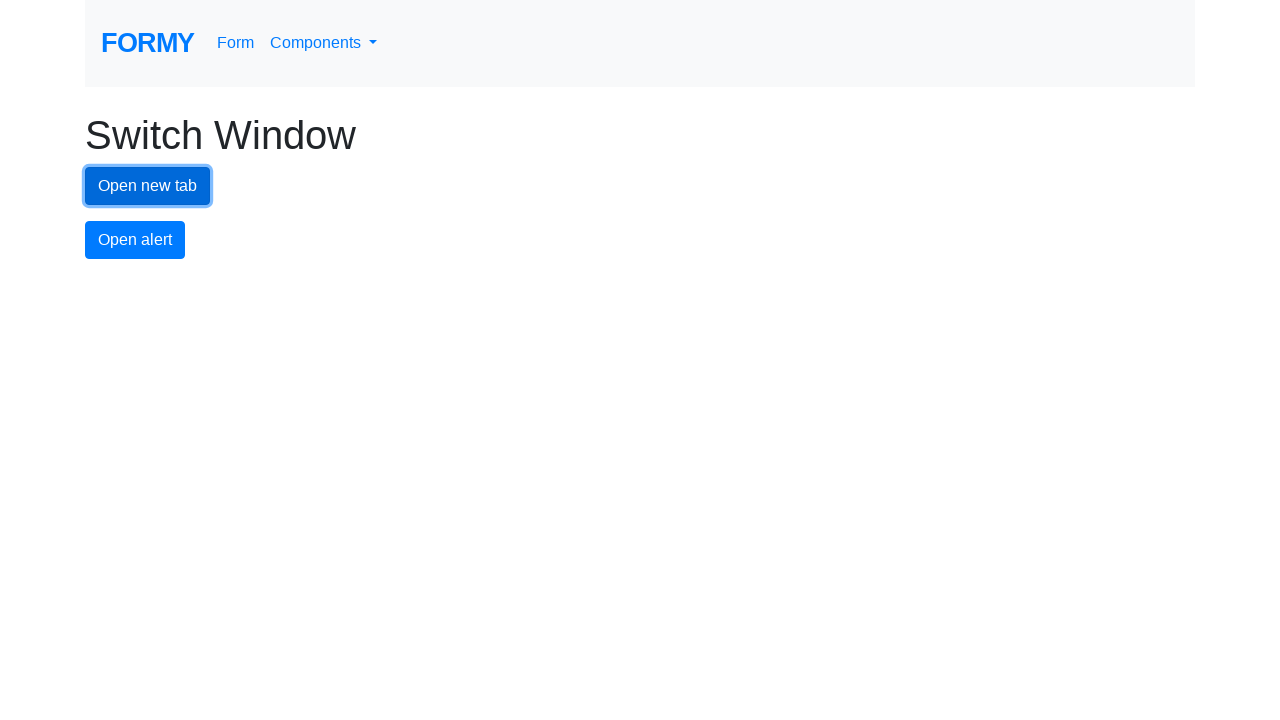

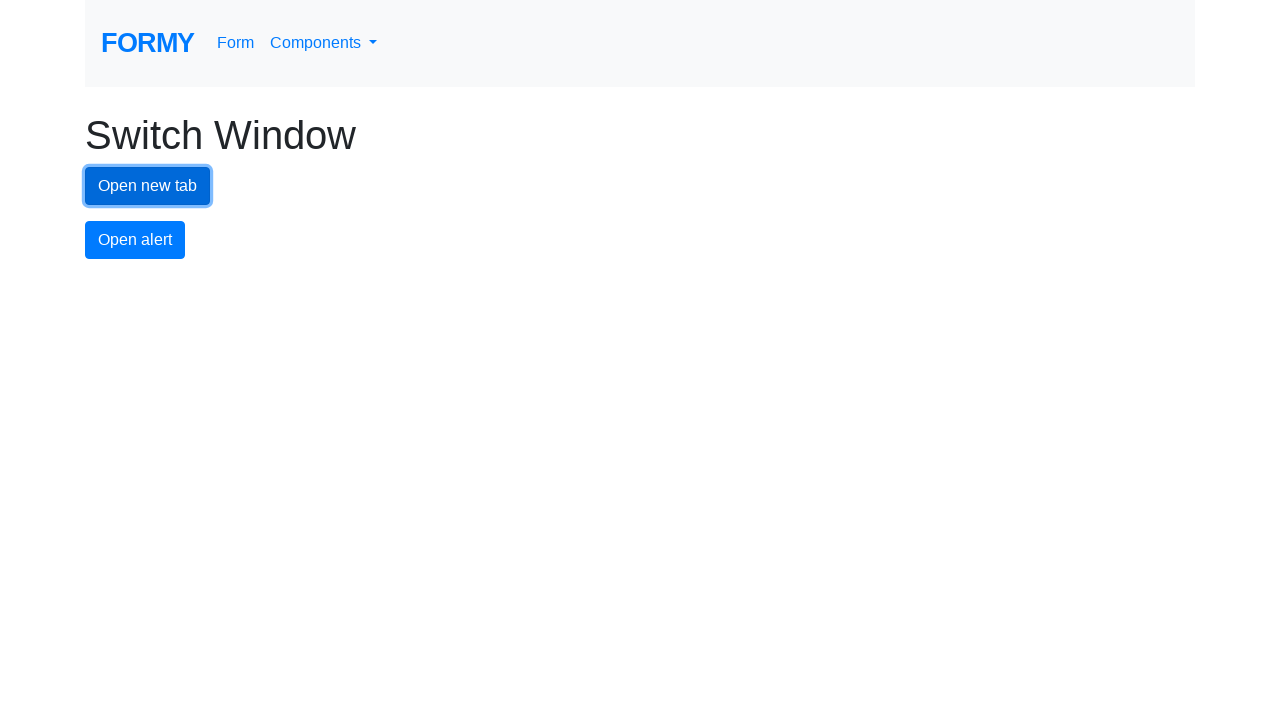